Tests radio button functionality by selecting different options and verifying the selection result

Starting URL: https://kristinek.github.io/site/examples/actions

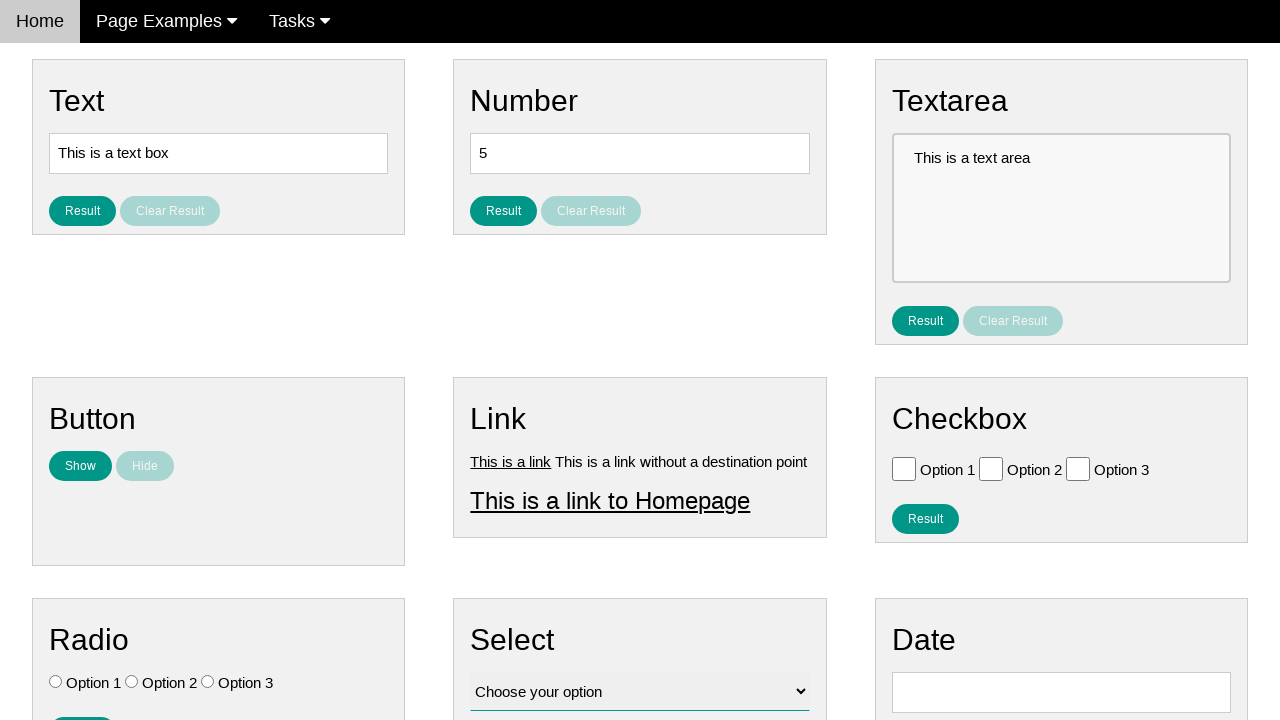

Retrieved all radio button elements from the page
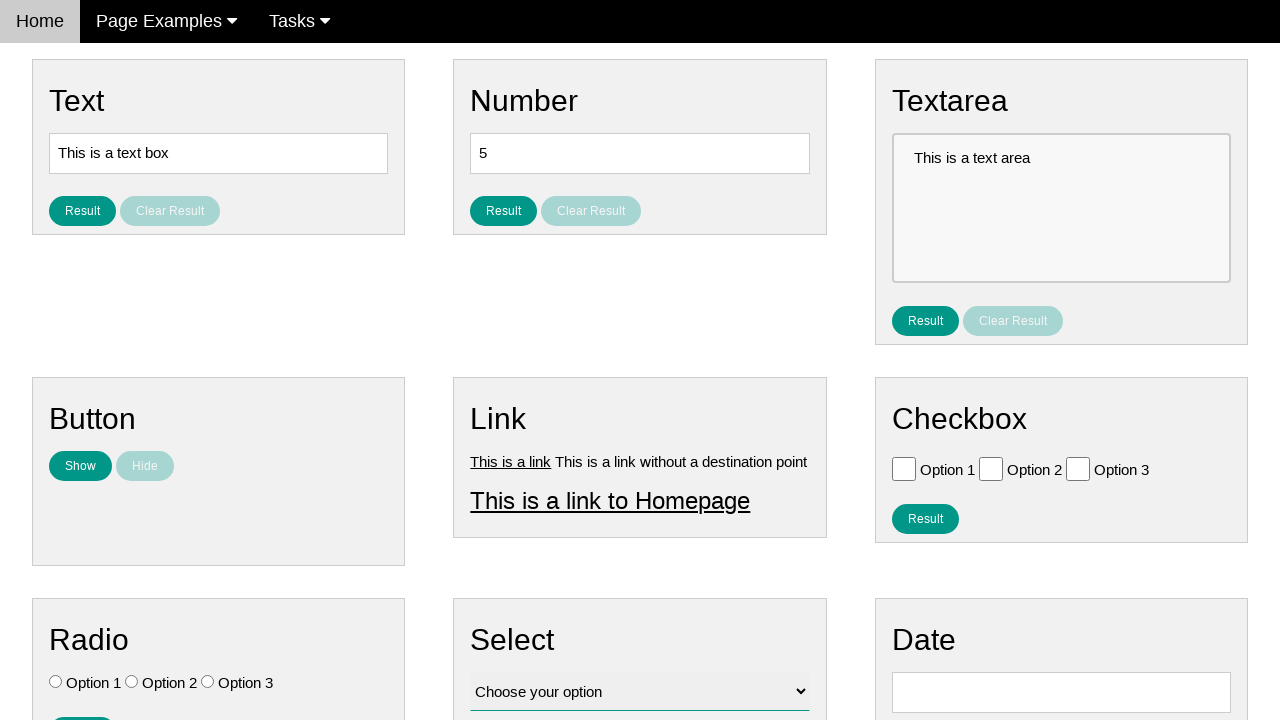

Clicked Option 3 (index 2) radio button at (208, 682) on [type='radio'] >> nth=2
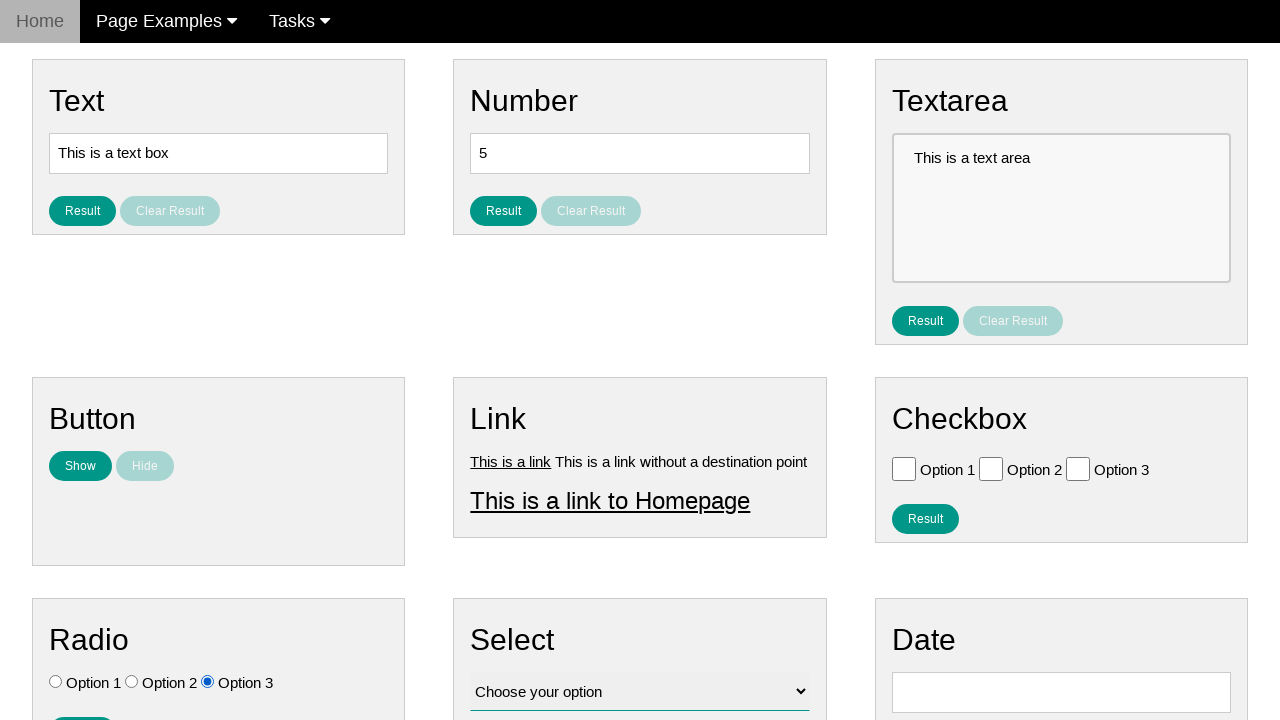

Clicked Option 1 (index 0) radio button at (56, 682) on [type='radio'] >> nth=0
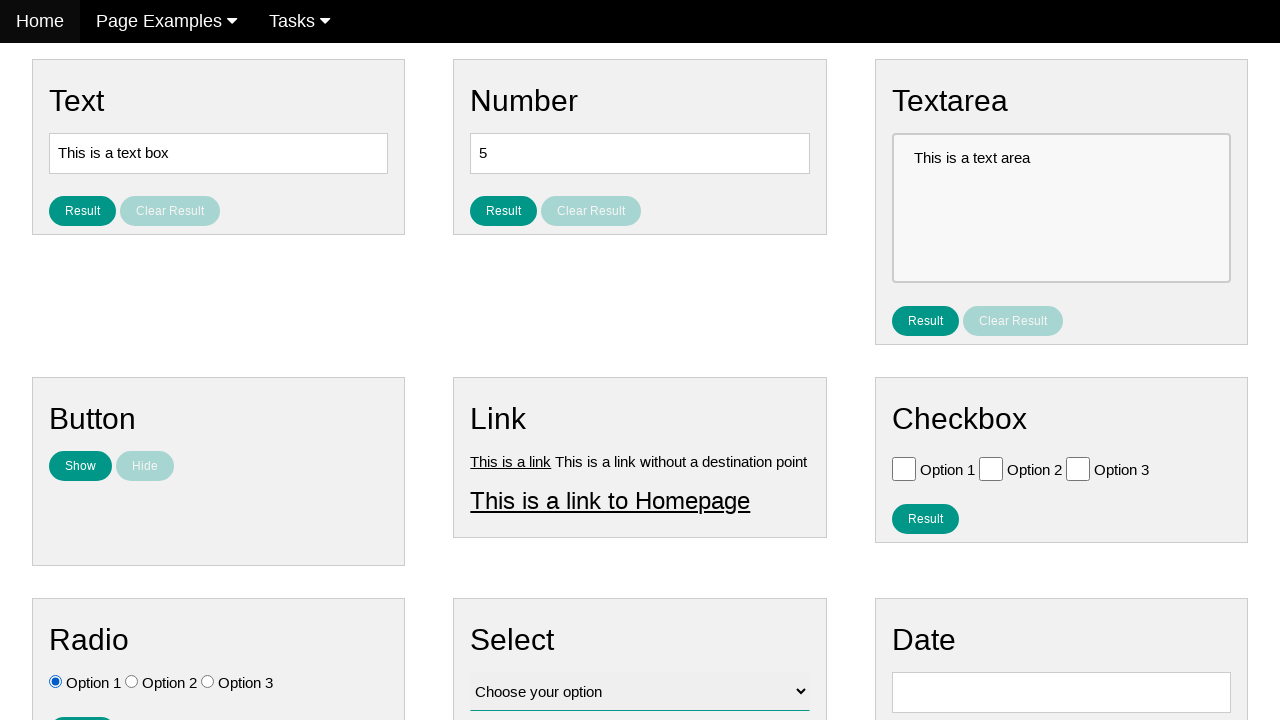

Clicked result button to submit radio selection at (82, 705) on #result_button_ratio
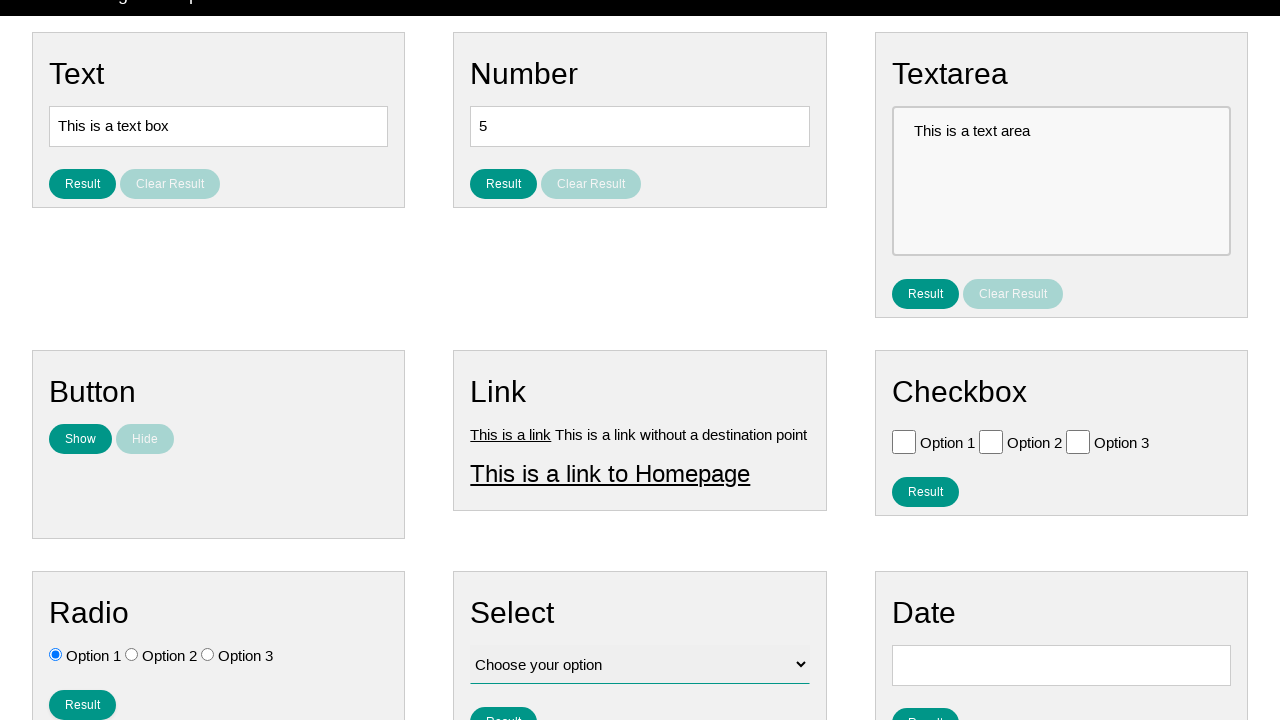

Result element displayed after form submission
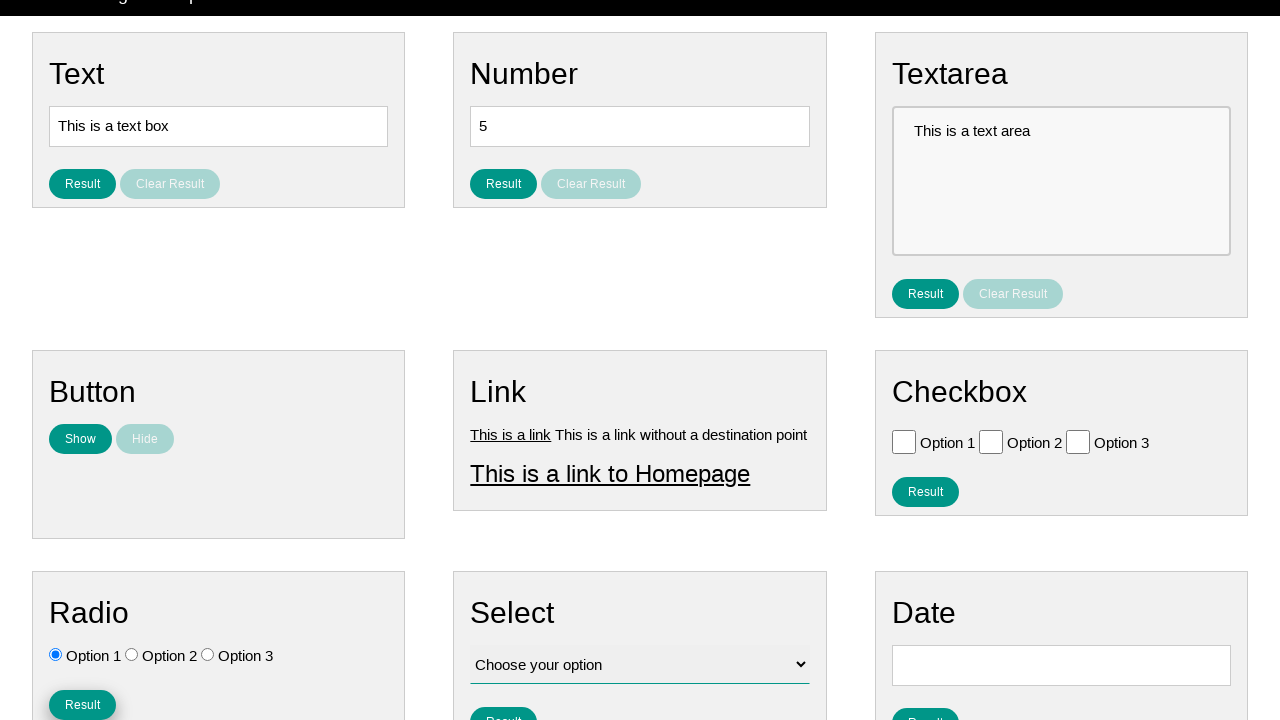

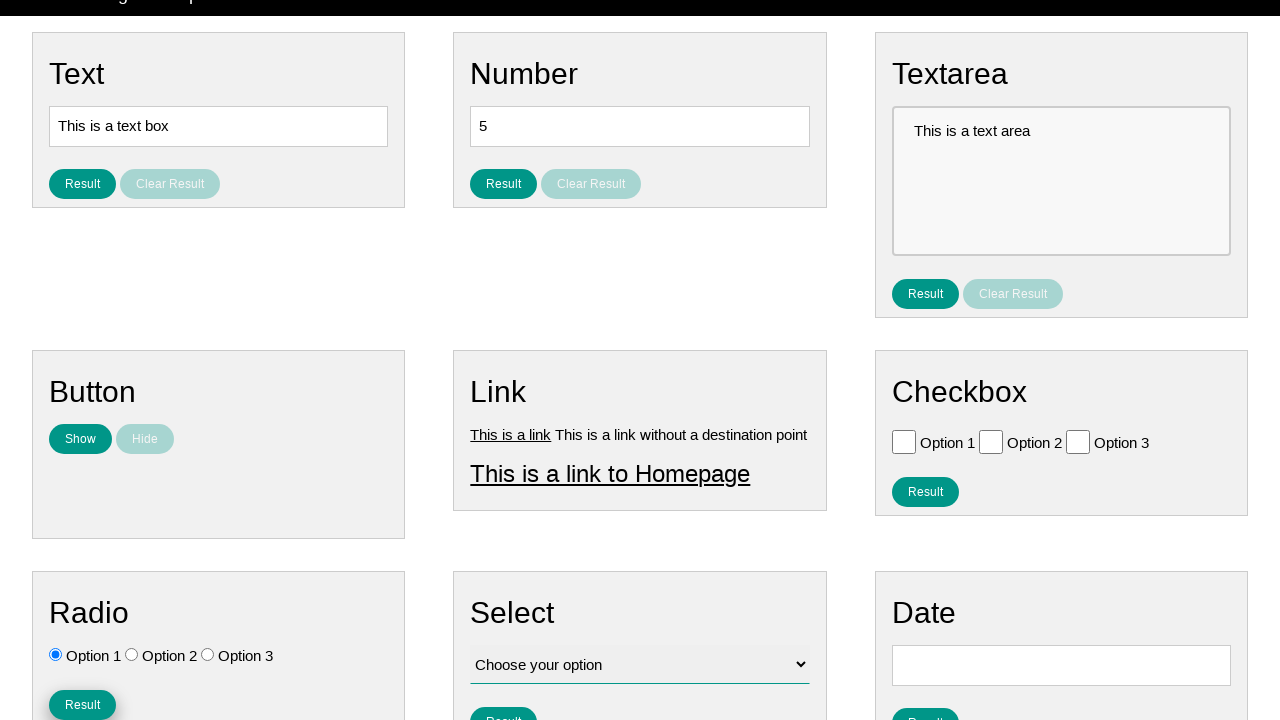